Tests handling multiple browser windows by opening a SignUp page in a new window via Shift+Click, switching to that window to verify its title, and then switching back to the home window.

Starting URL: https://lkmdemoaut.accenture.com/TestMeApp/fetchcat.htm

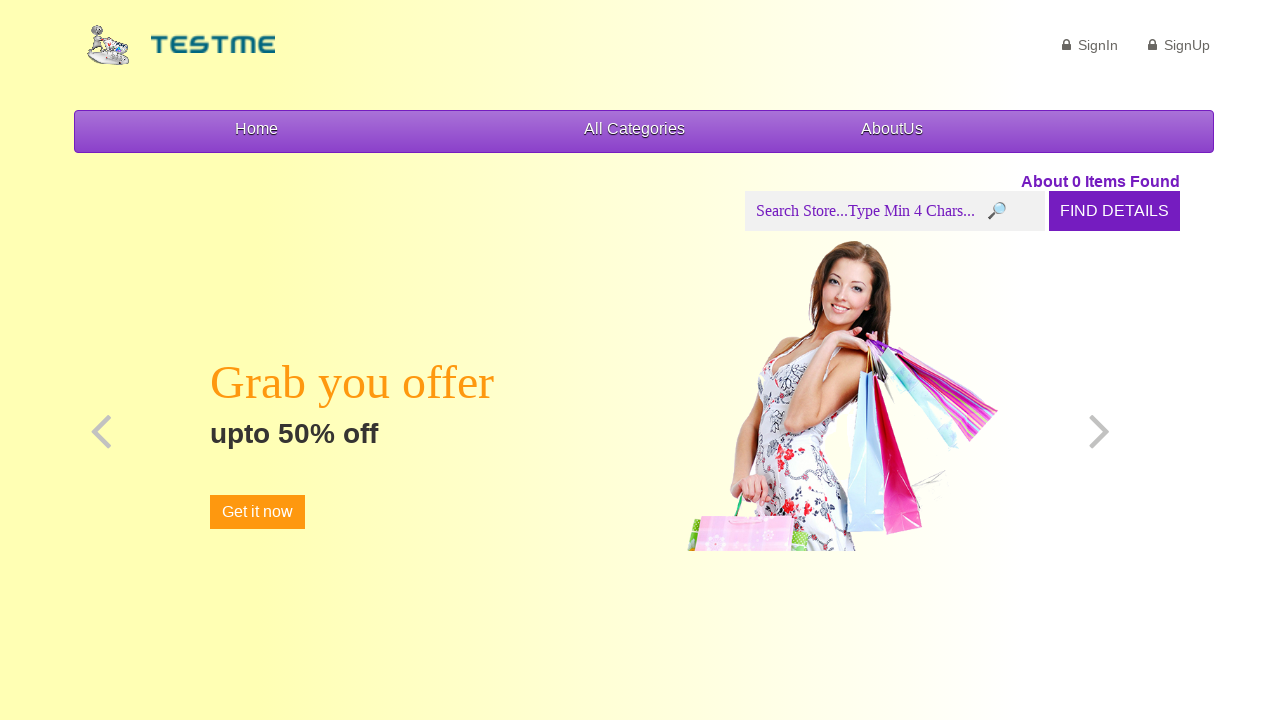

Verified home page title is 'Home'
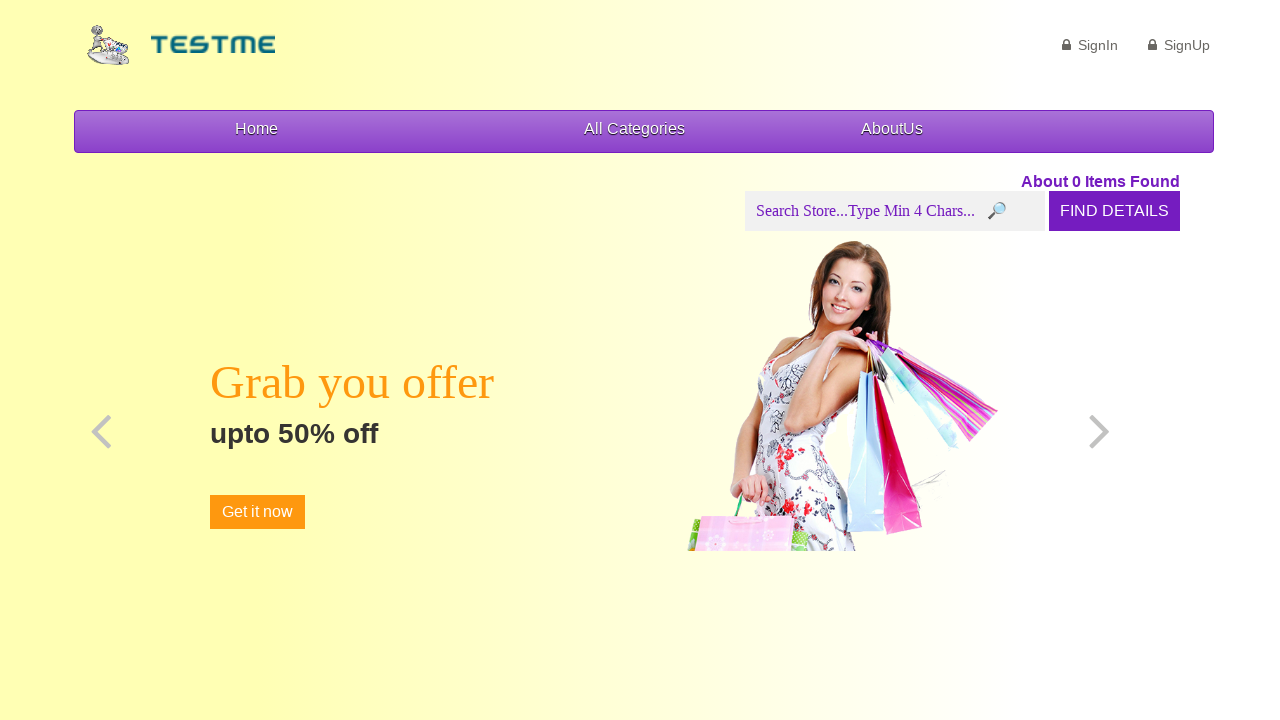

Stored reference to home page
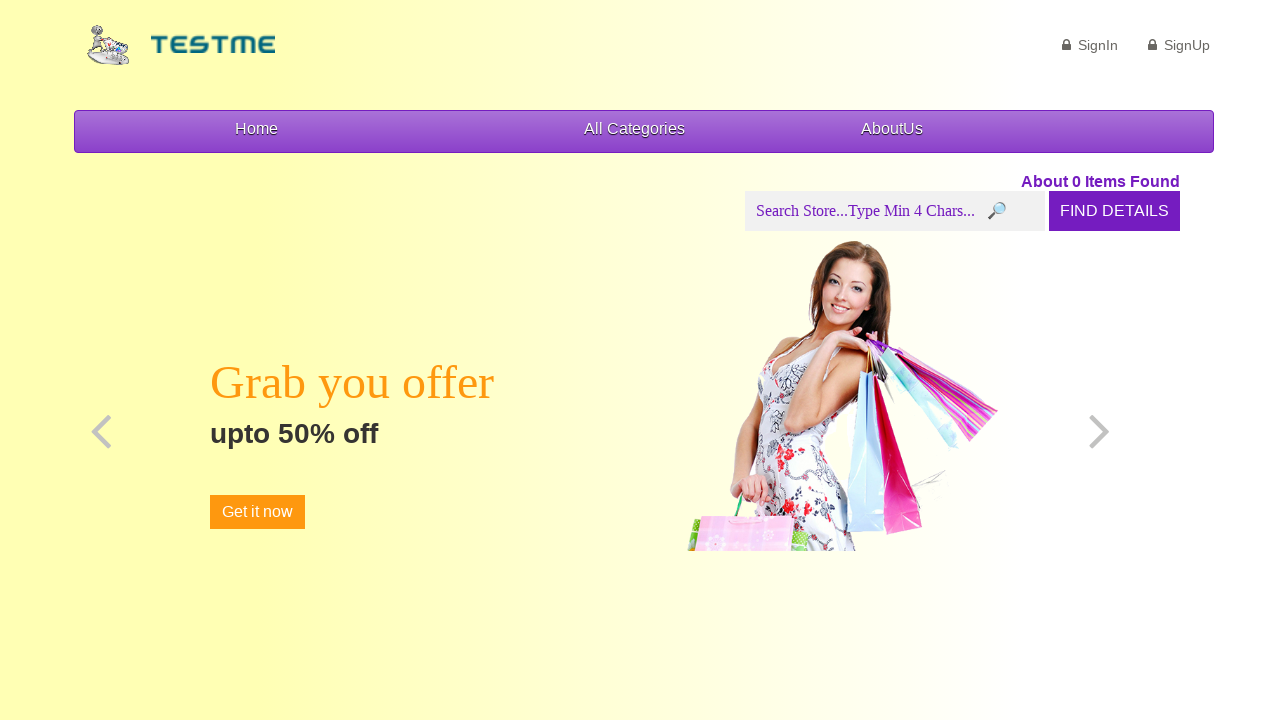

Located SignUp link element
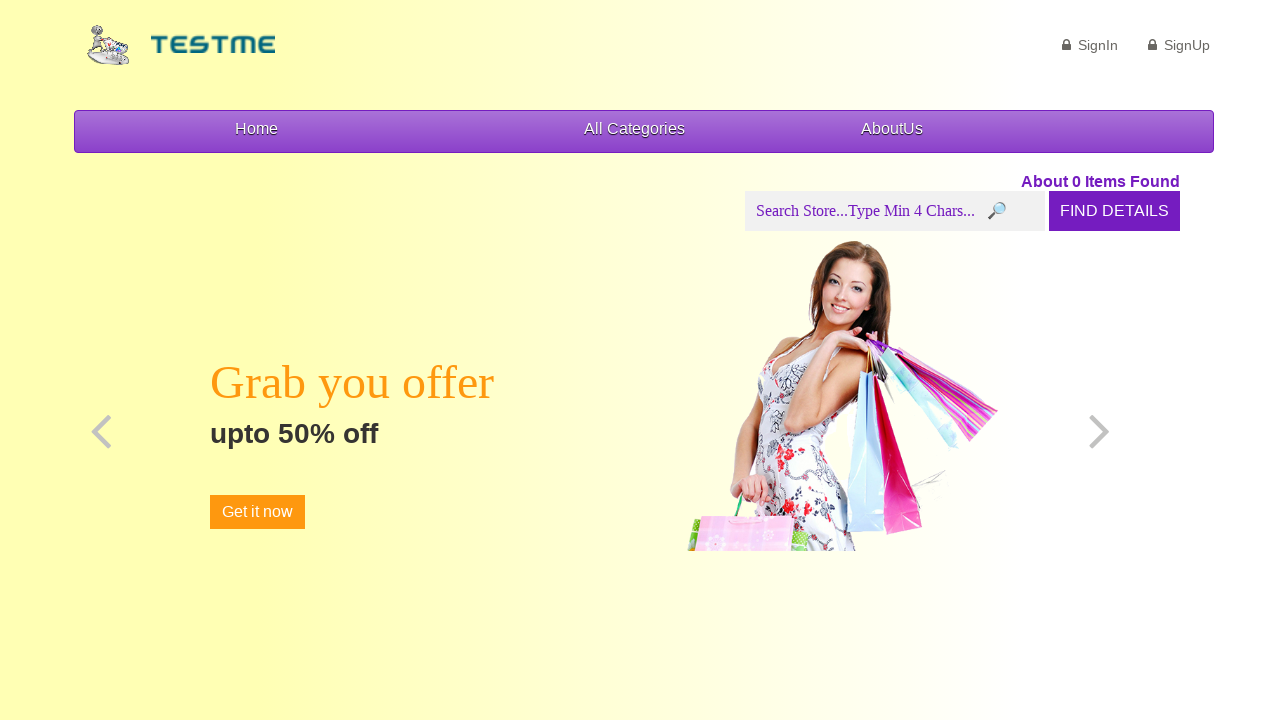

Shift+clicked SignUp link to open in new window at (1179, 45) on a >> internal:has-text="SignUp"i
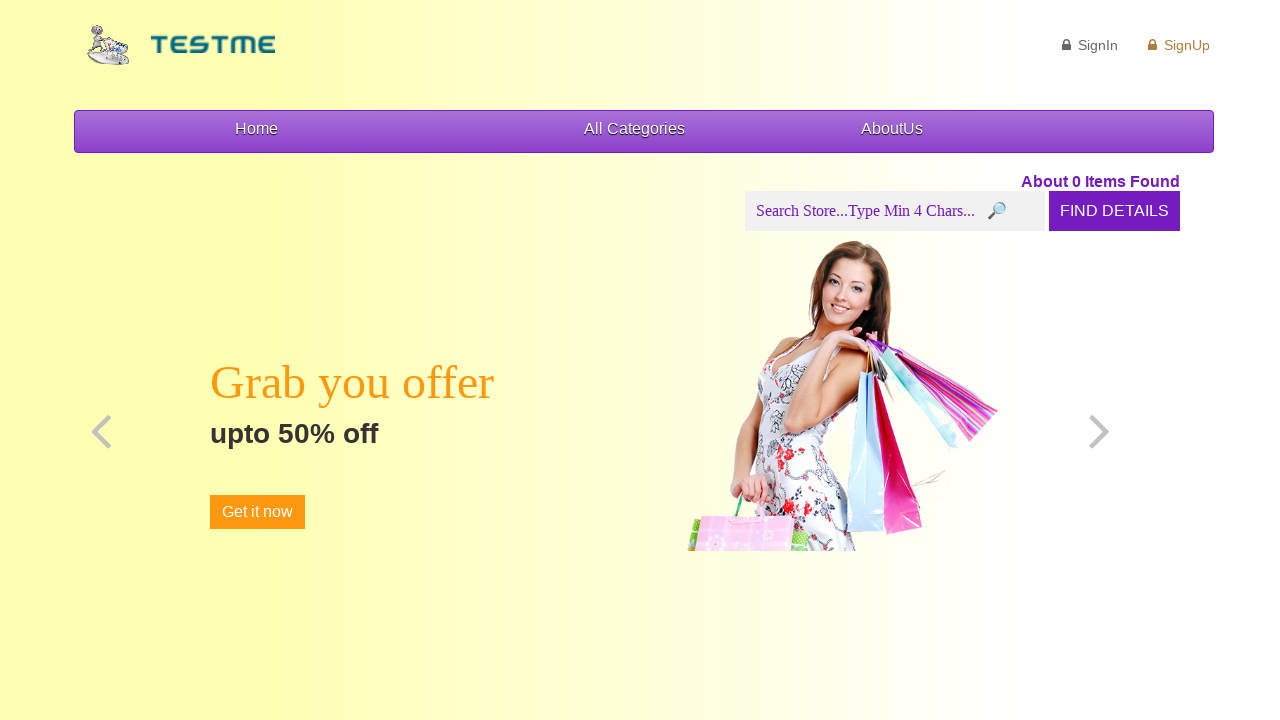

Captured new SignUp window page object
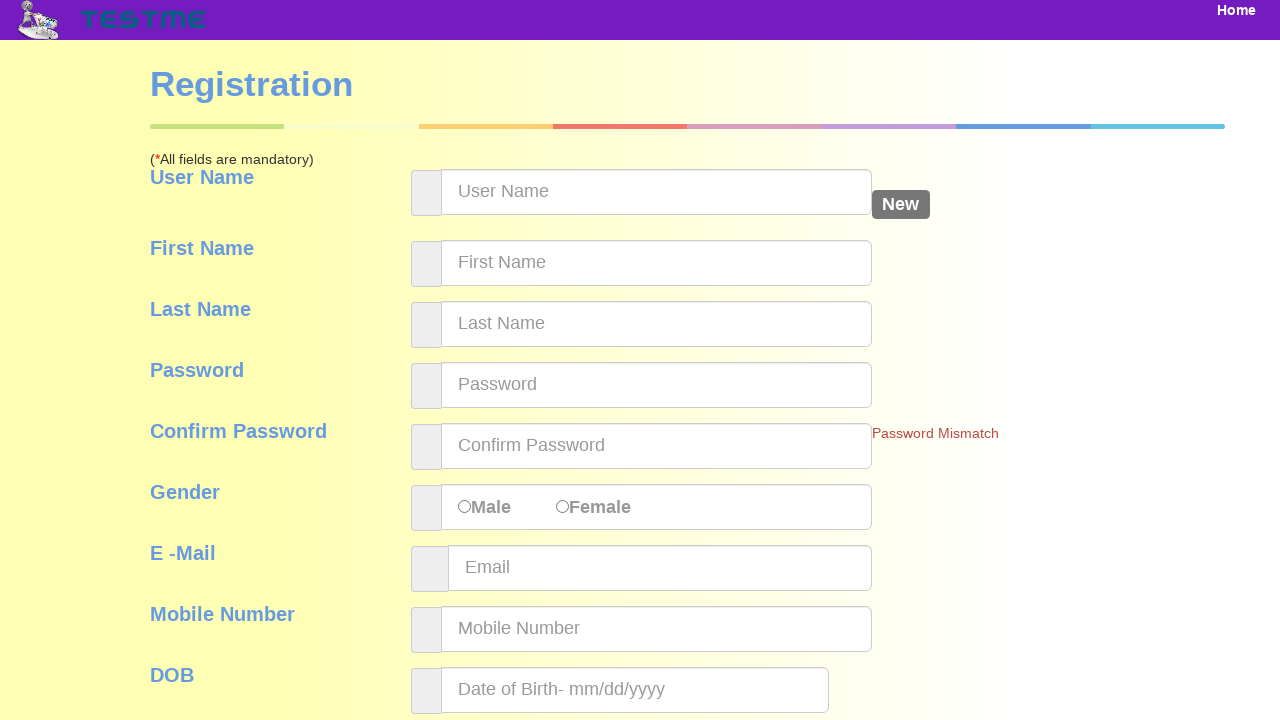

Waited for SignUp page to load completely
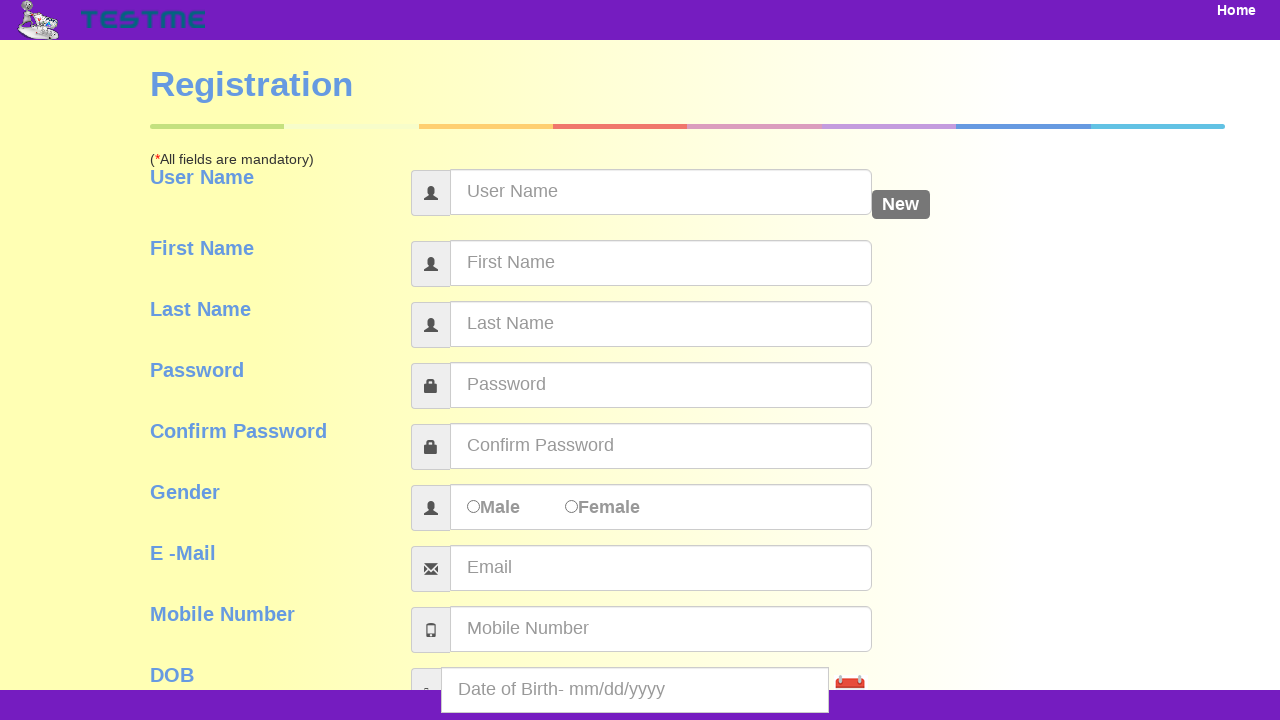

Verified SignUp page title contains 'Sign Up': 'Sign Up'
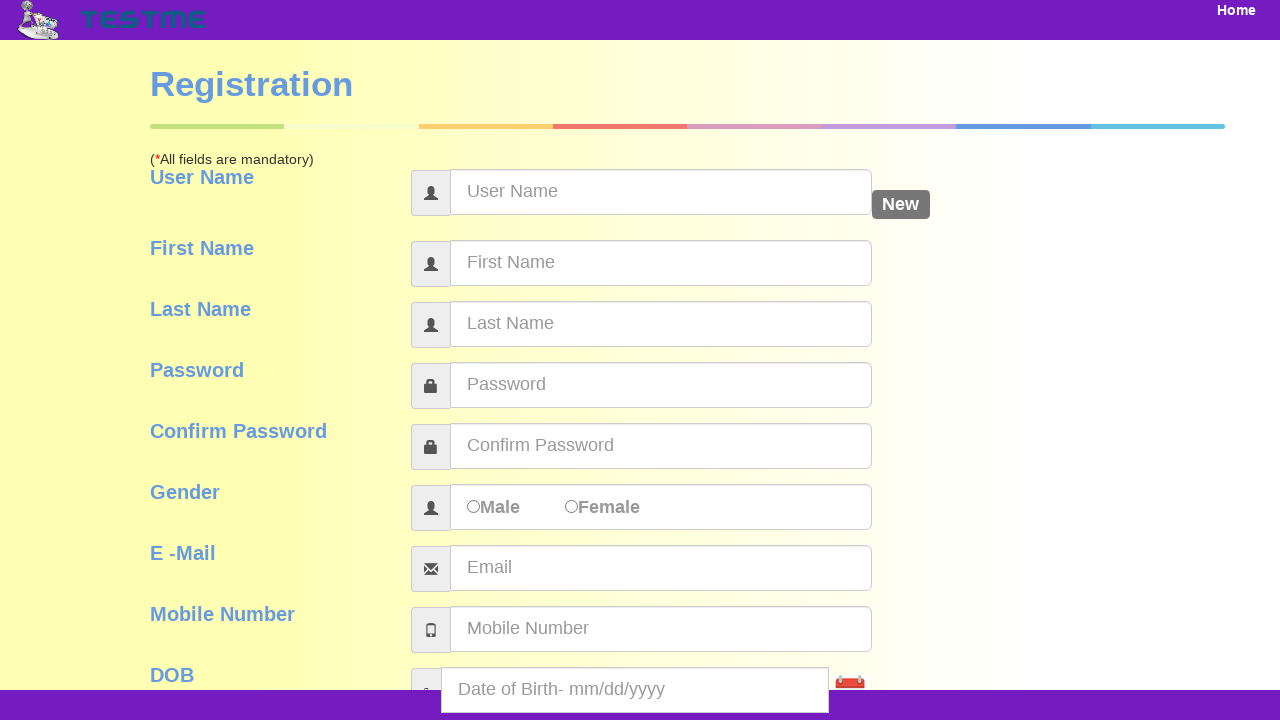

Switched focus back to home page window
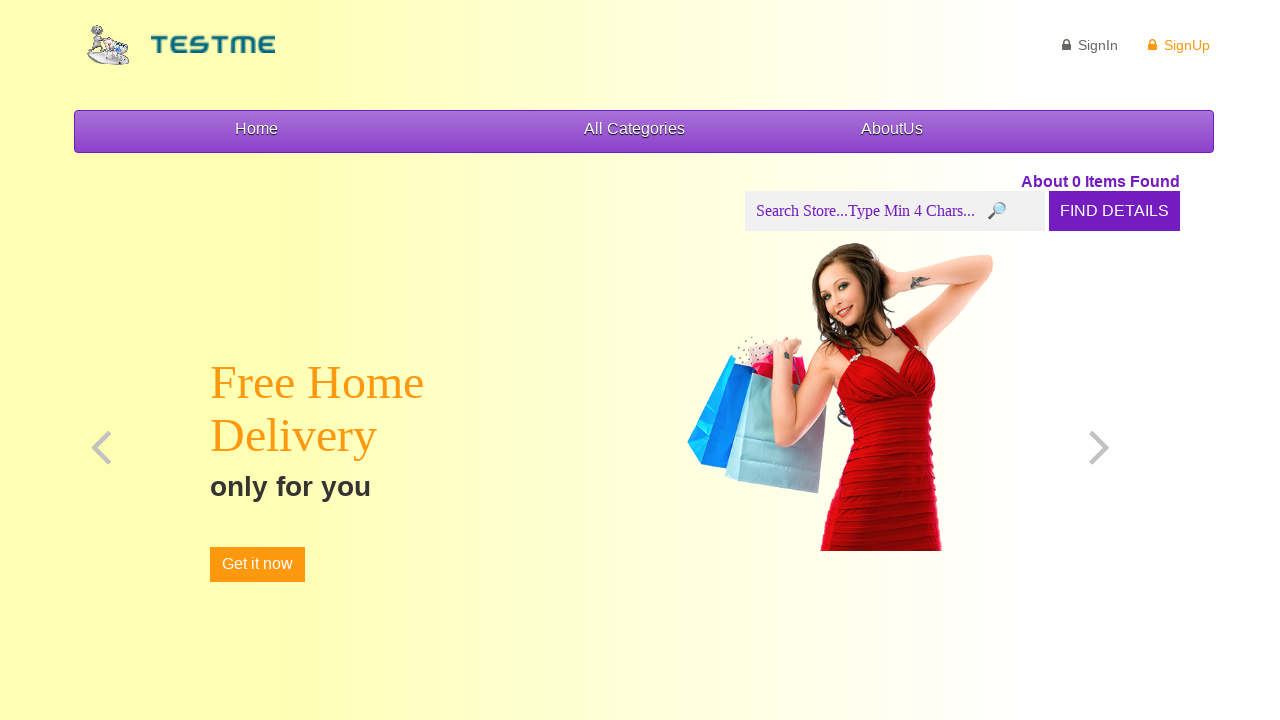

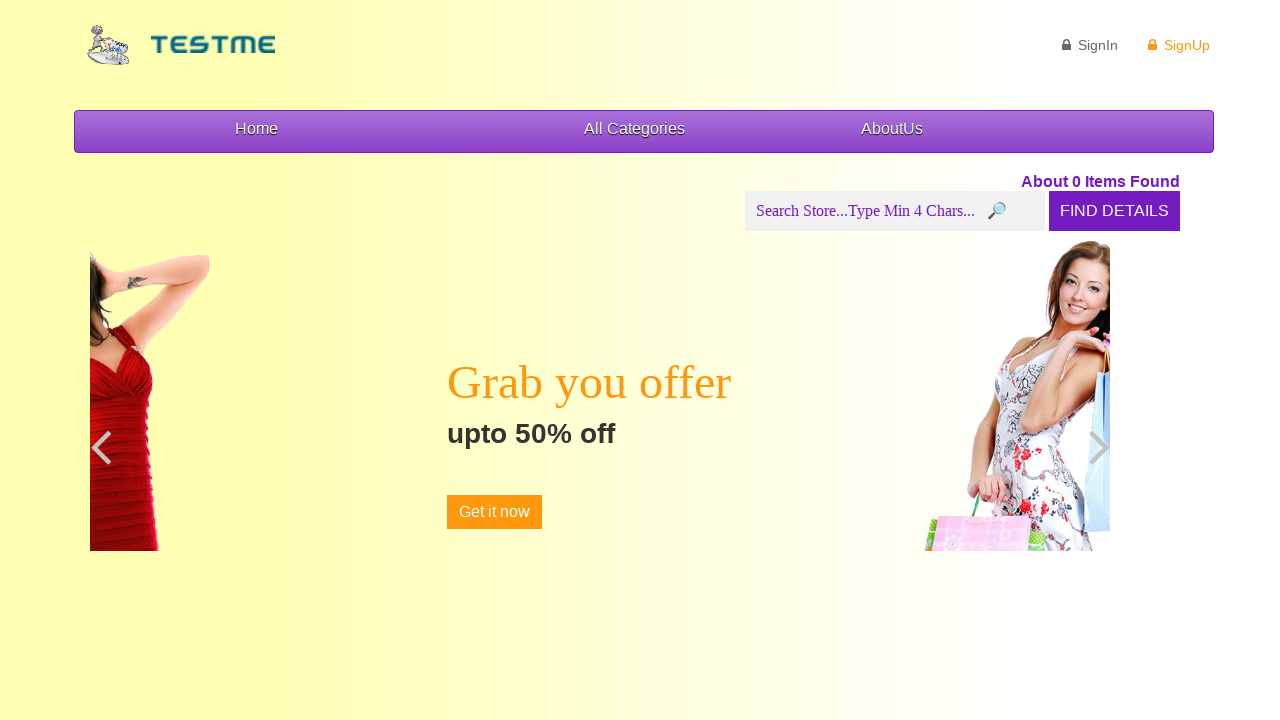